Tests scrolling to an element, clicking a button to open a new tab, and filling an input field on an automation practice page

Starting URL: https://rahulshettyacademy.com/AutomationPractice/

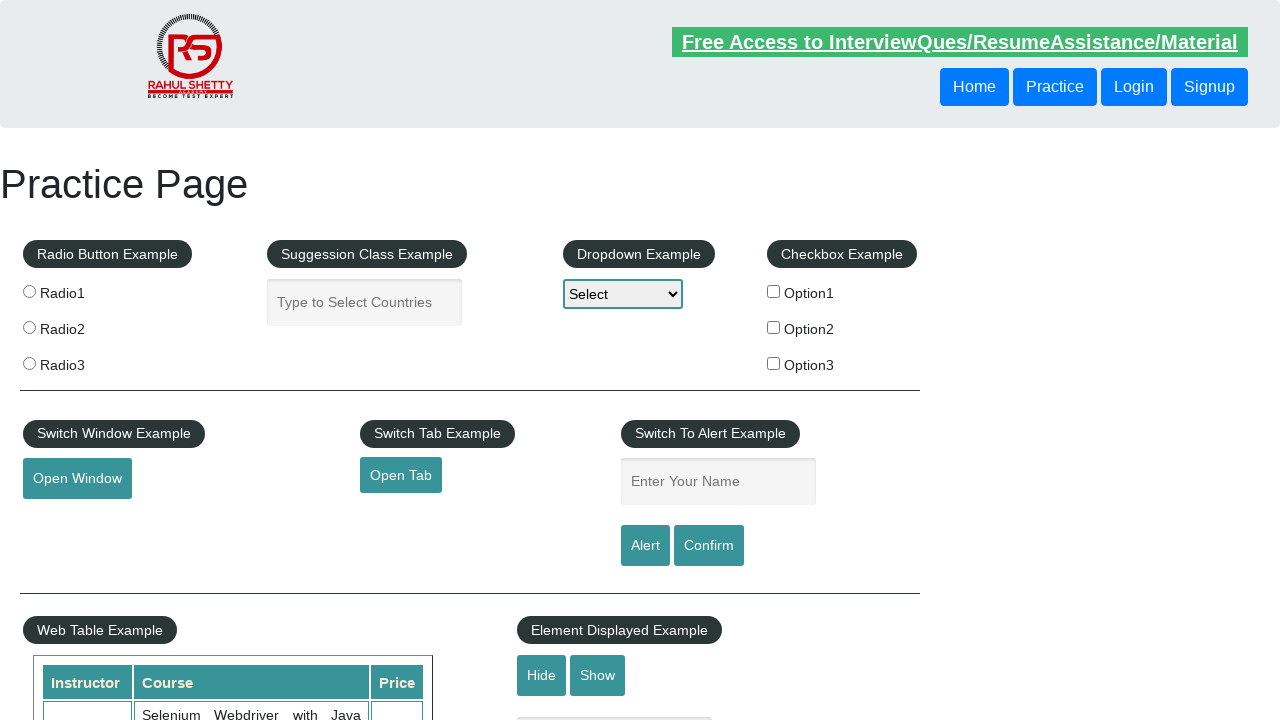

Page loaded - DOM content ready
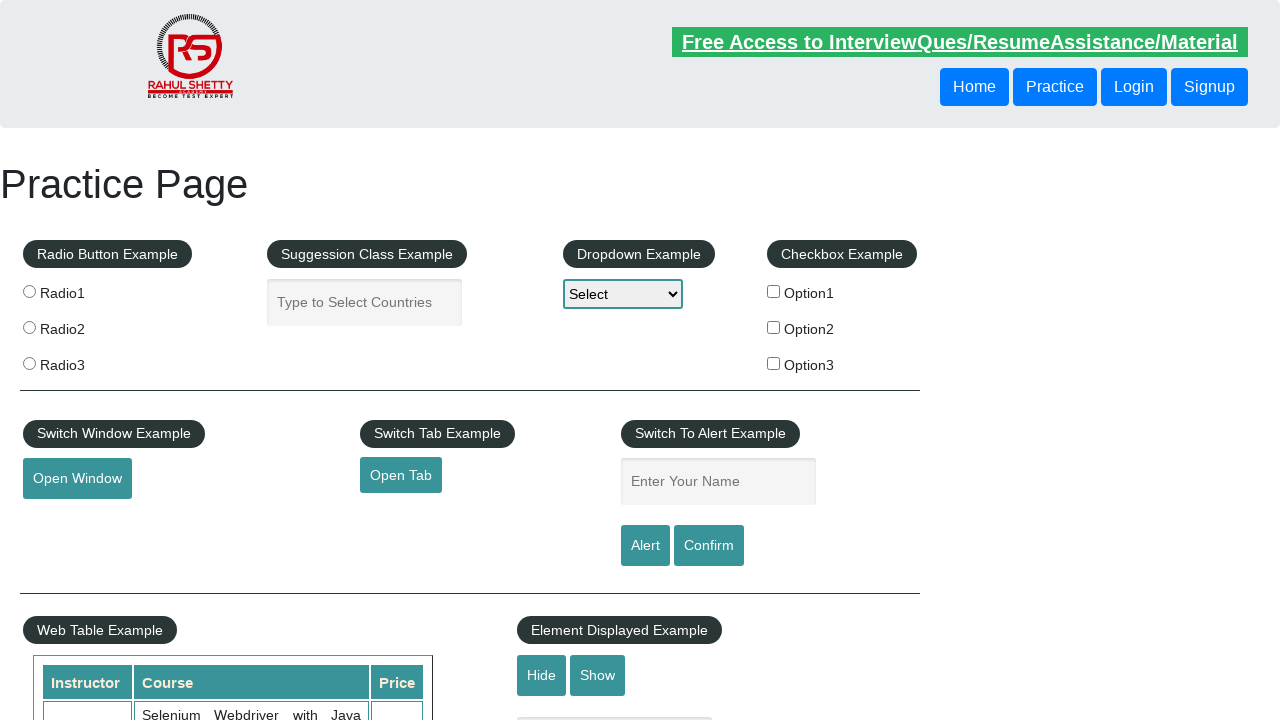

Scrolled input field into view
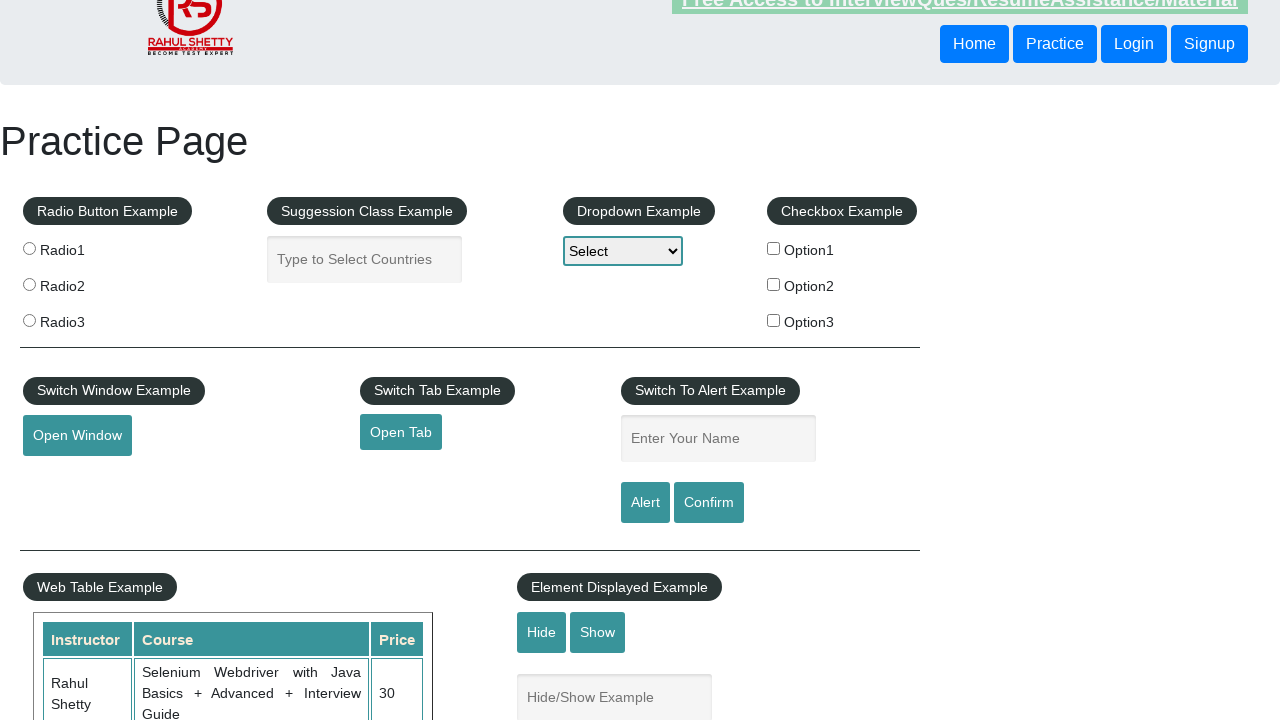

Waited 1 second after scrolling
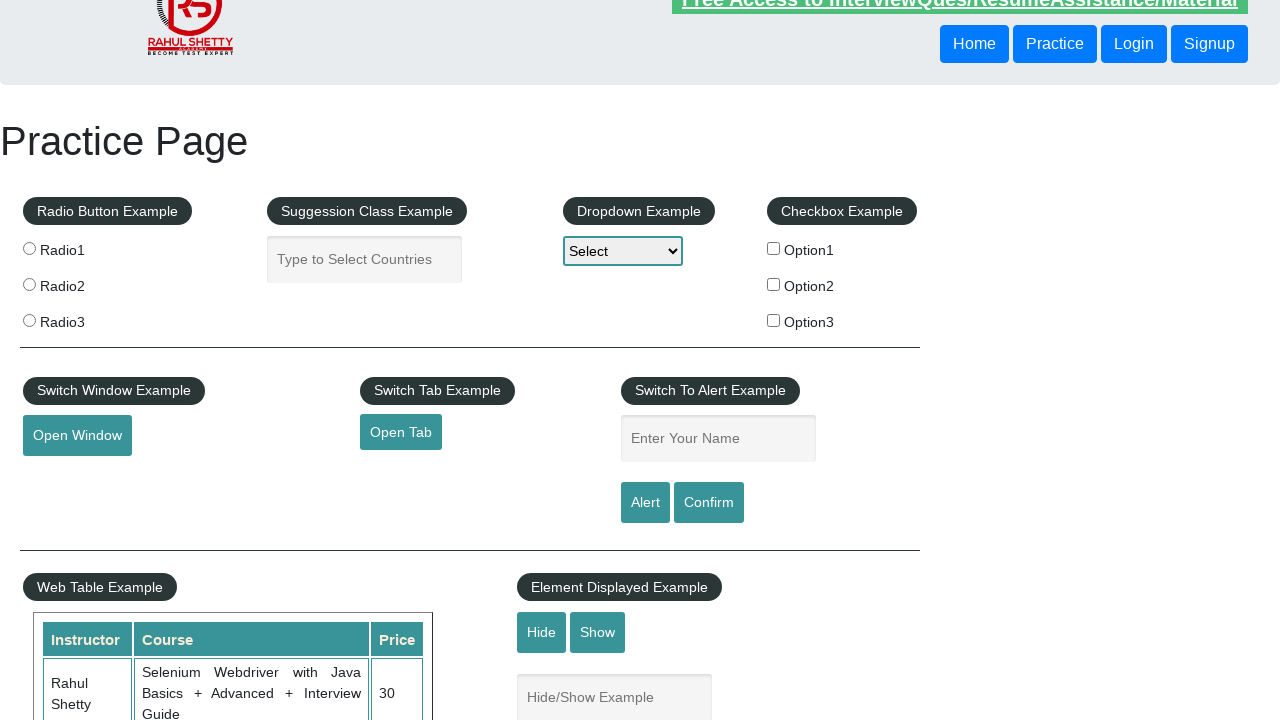

Clicked 'Open Tab' button to open a new tab at (401, 432) on #opentab
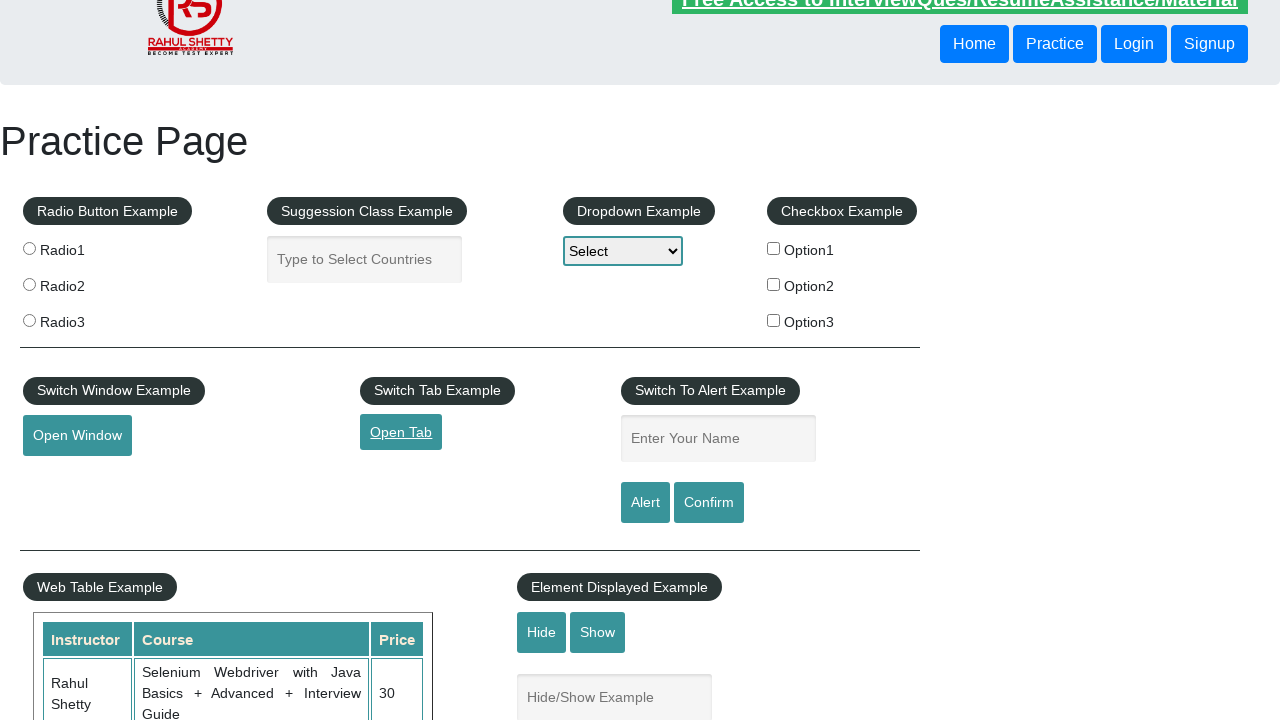

Filled input field with 'ayushi' on input[name='show-hide']
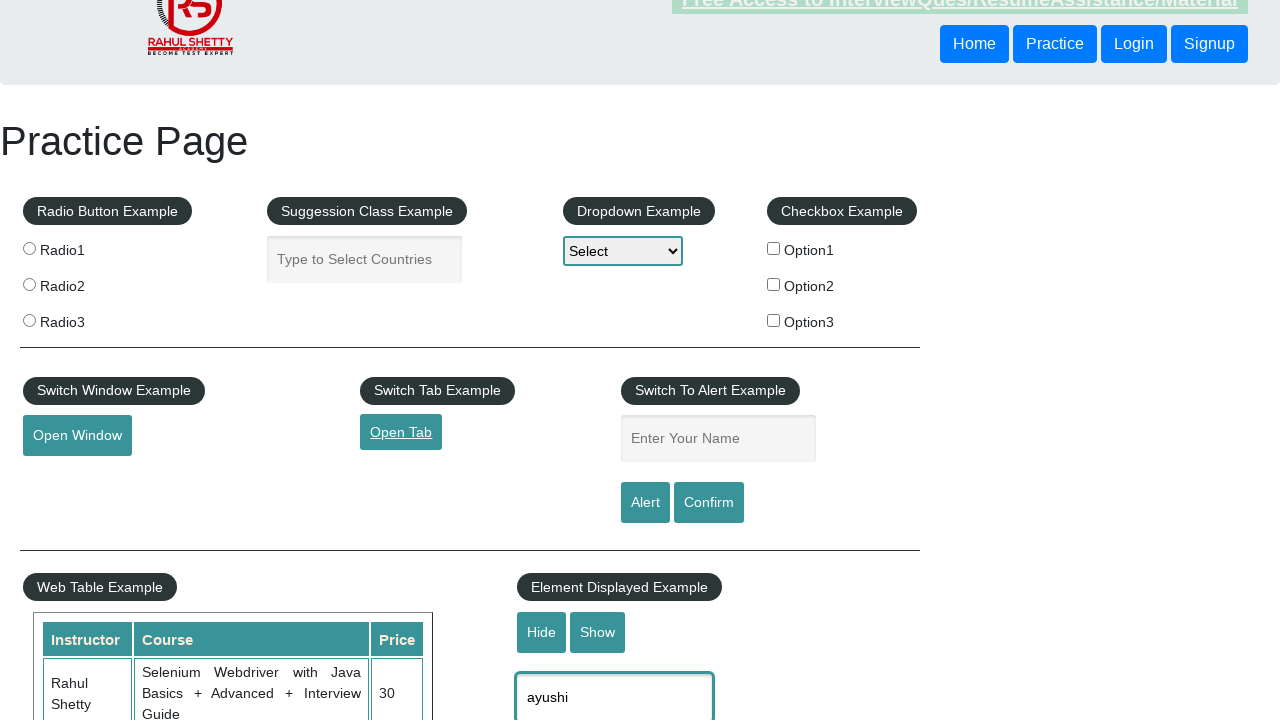

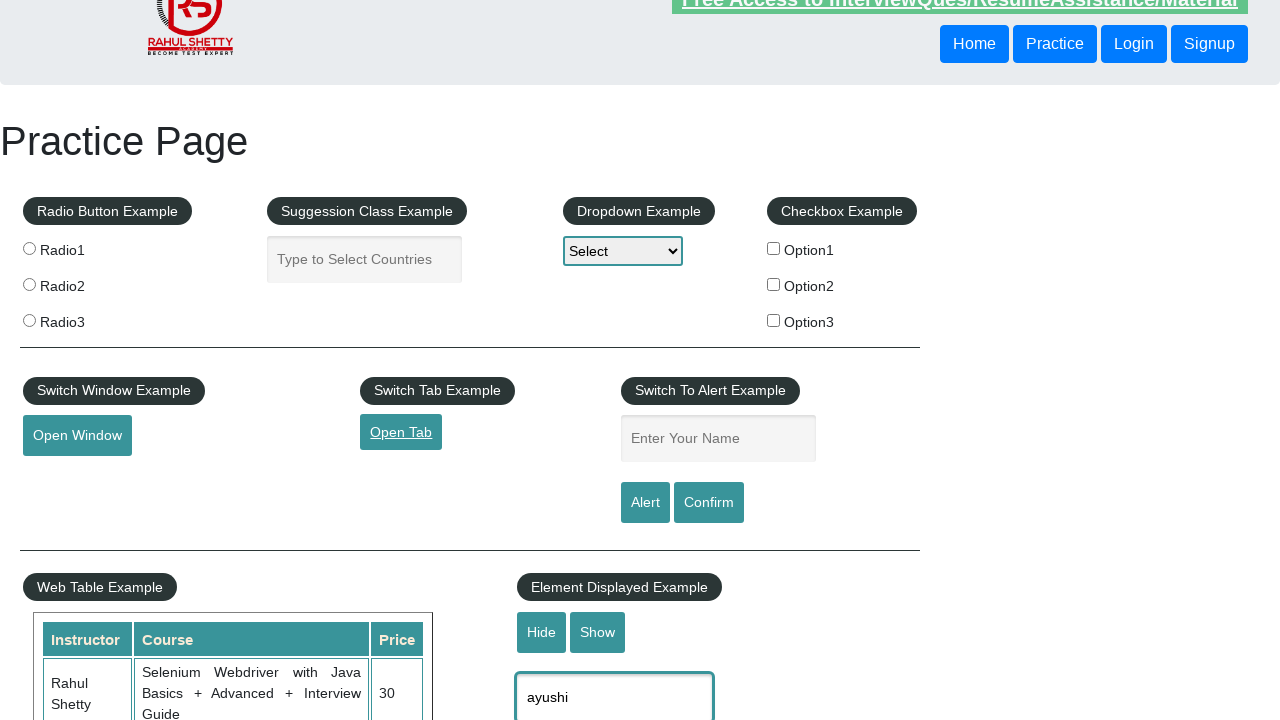